Tests auto-suggest dropdown functionality by typing "ind" and selecting "India" from the suggestions

Starting URL: https://rahulshettyacademy.com/dropdownsPractise/

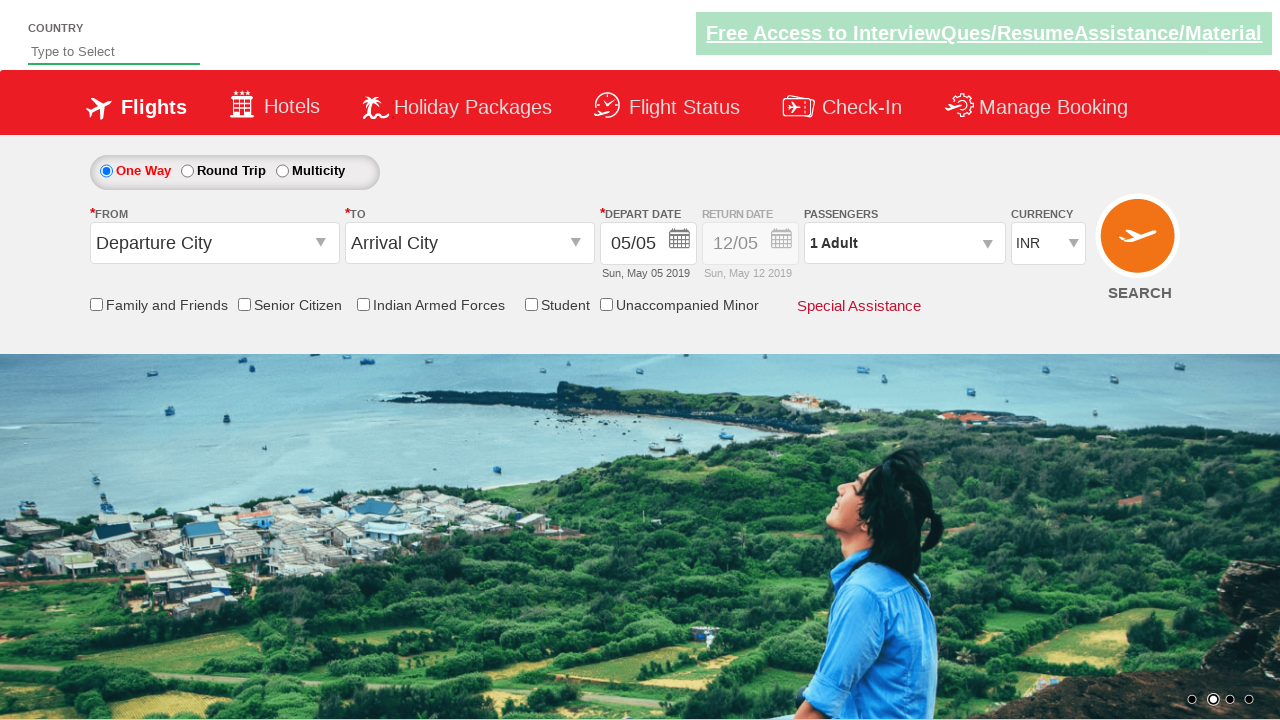

Typed 'ind' in the autosuggest field on #autosuggest
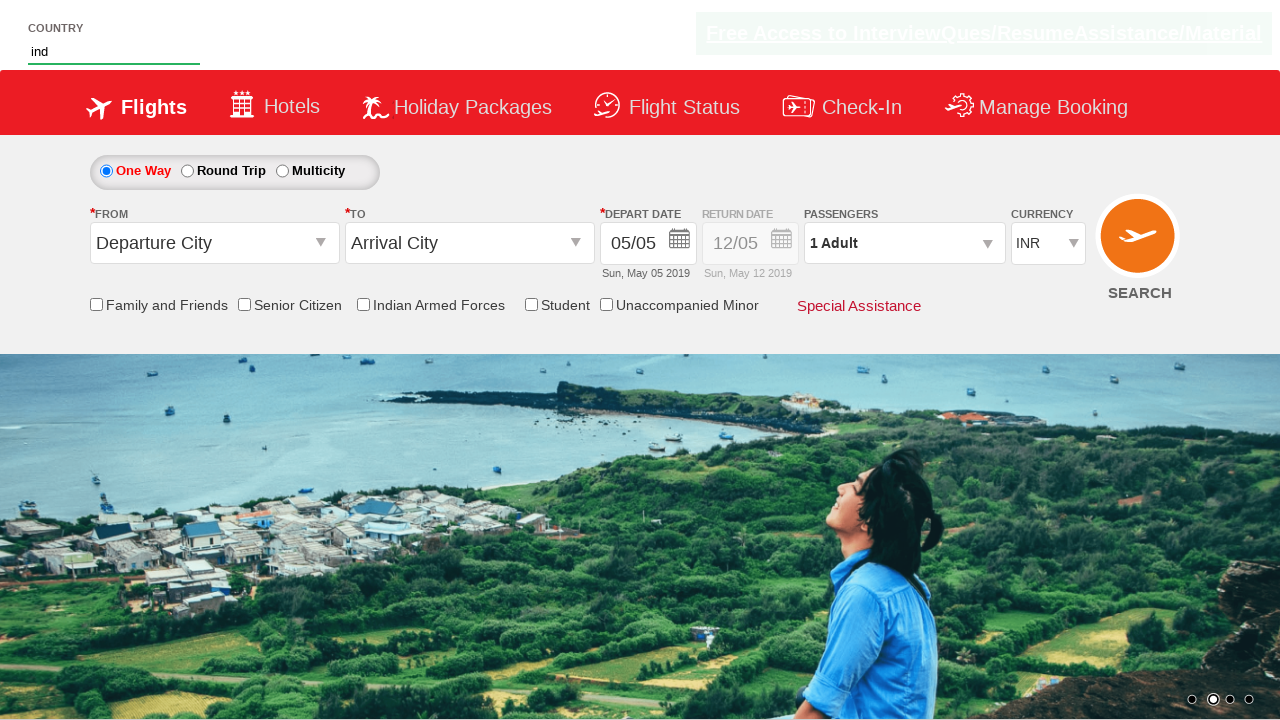

Auto-suggest dropdown suggestions appeared
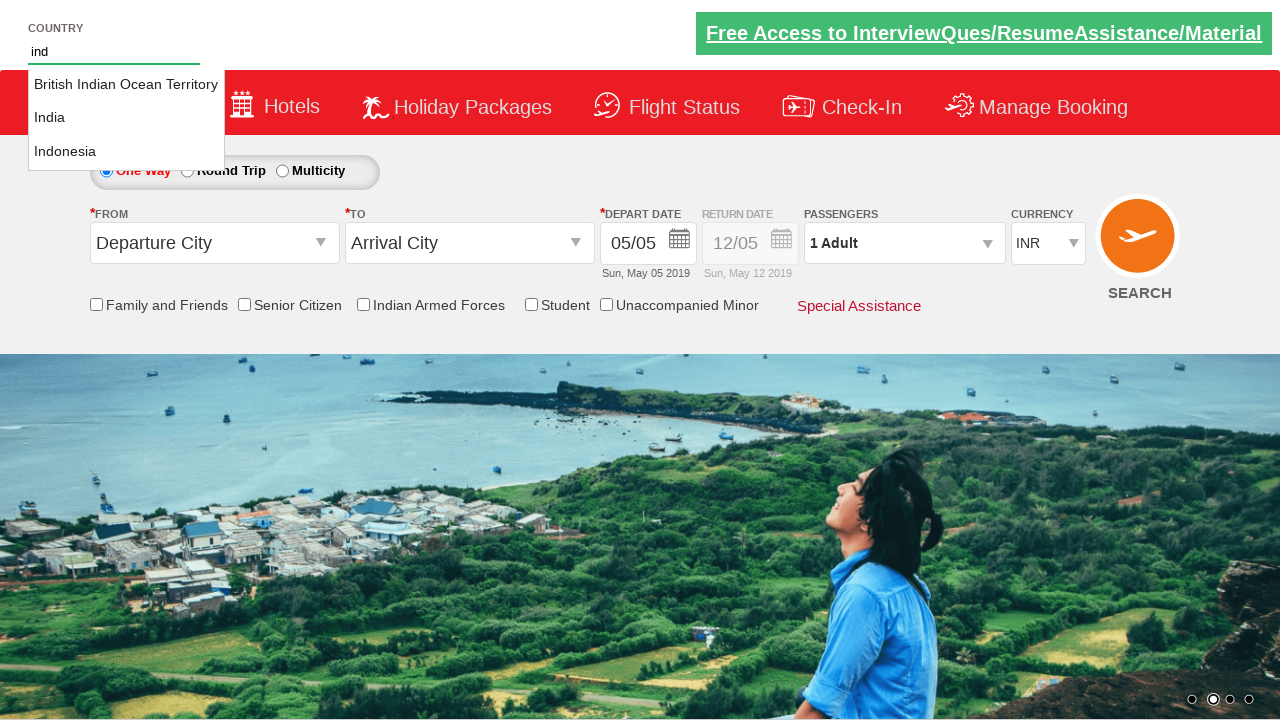

Selected 'India' from auto-suggest dropdown at (126, 118) on li[class='ui-menu-item'] a >> nth=1
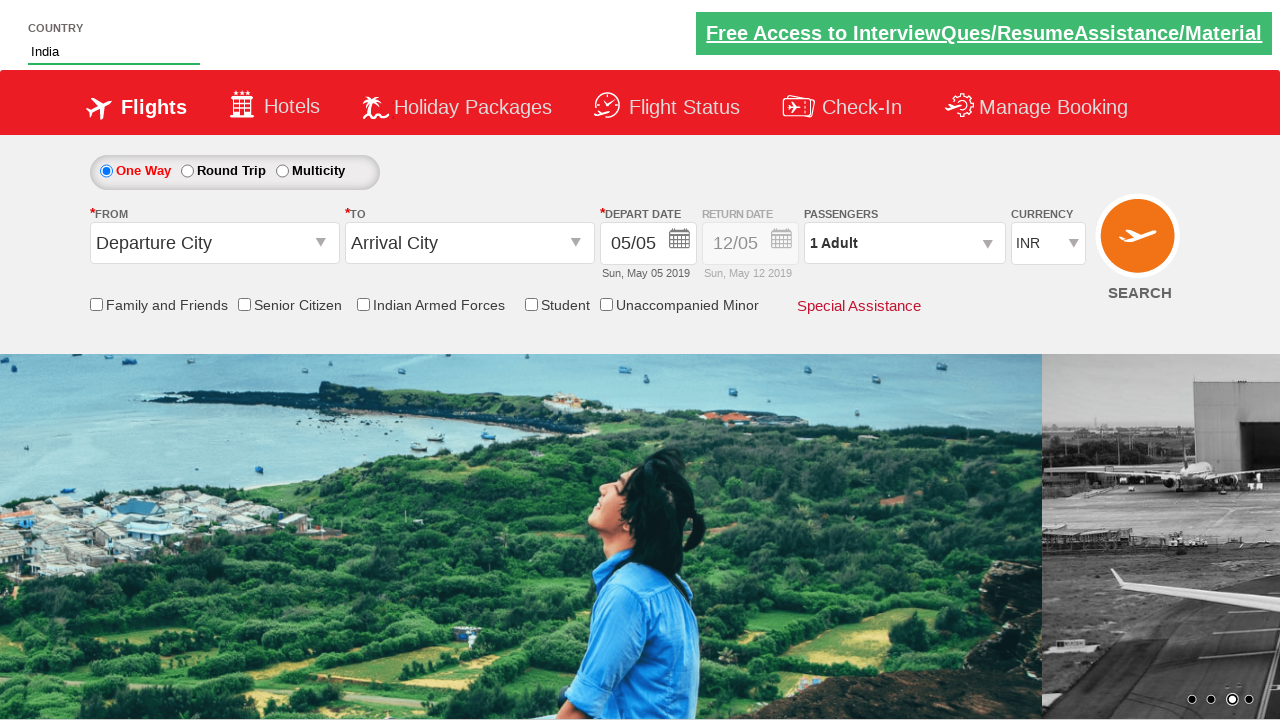

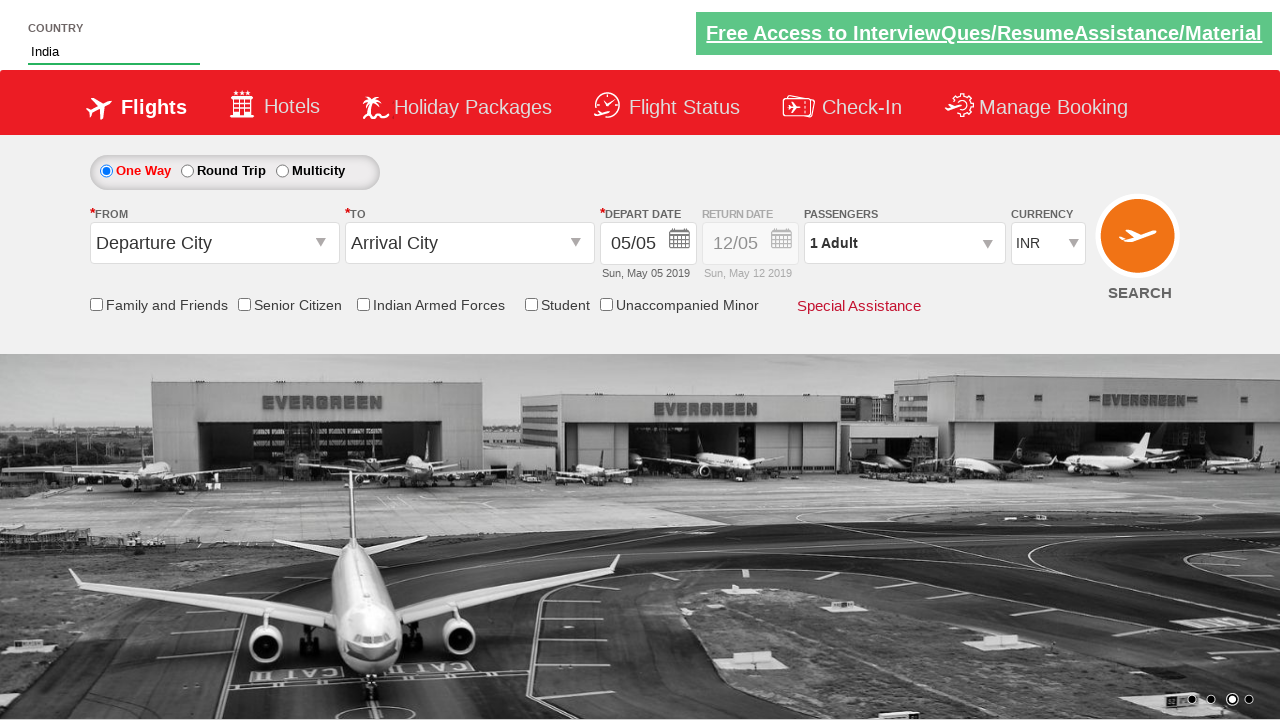